Tests JavaScript alert handling by clicking a button that triggers an alert, accepting it, then reading a value from the page, calculating a mathematical result using logarithm and sine functions, and submitting the answer.

Starting URL: https://suninjuly.github.io/alert_accept.html

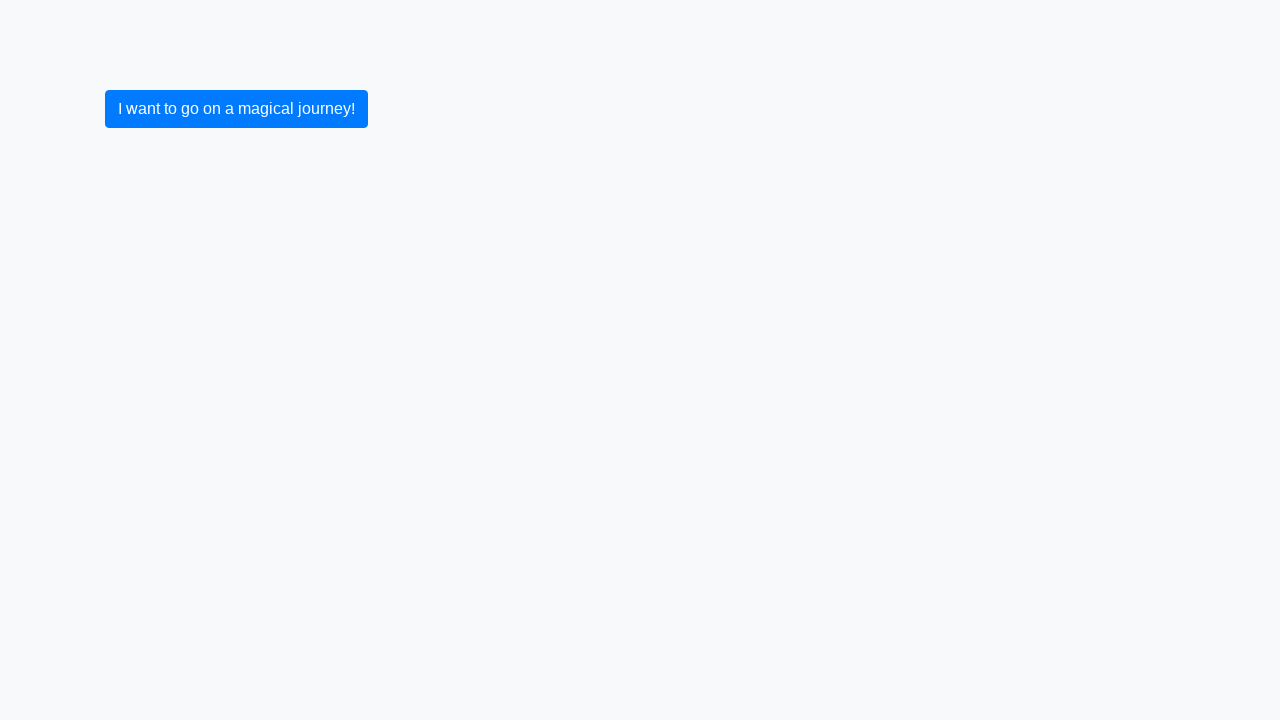

Set up dialog handler to accept alerts
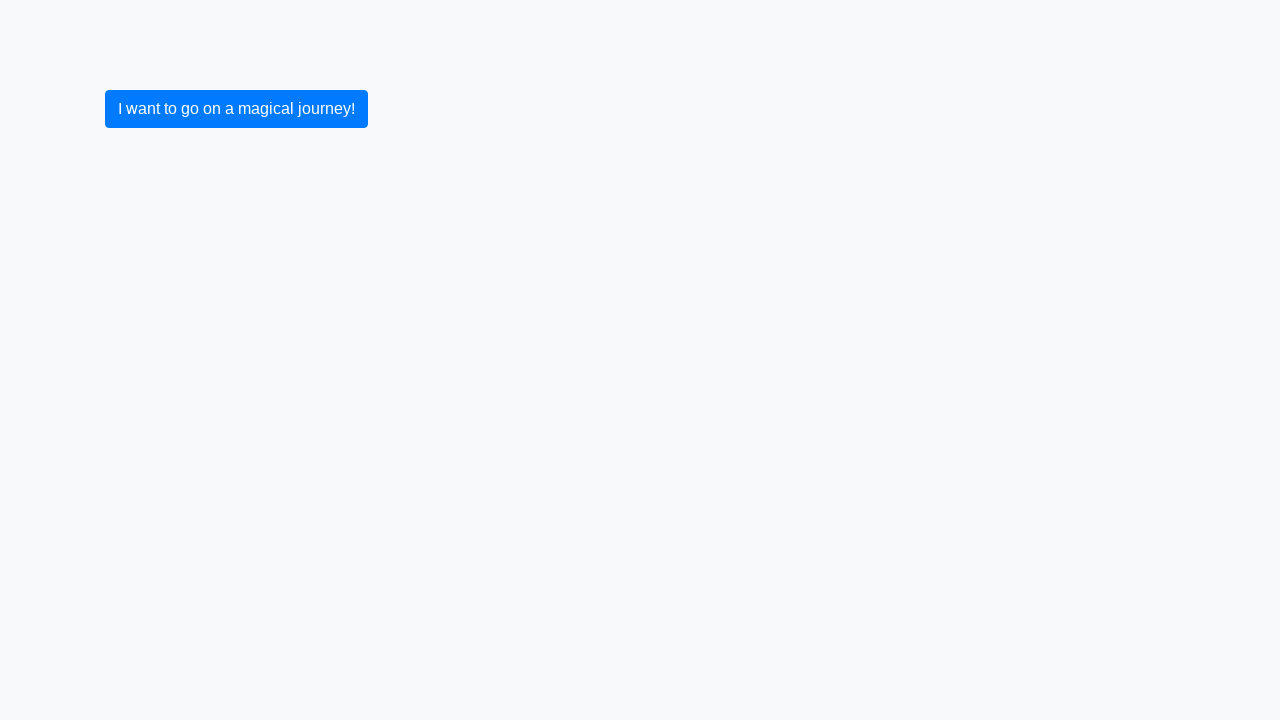

Clicked button to trigger JavaScript alert at (236, 109) on .btn
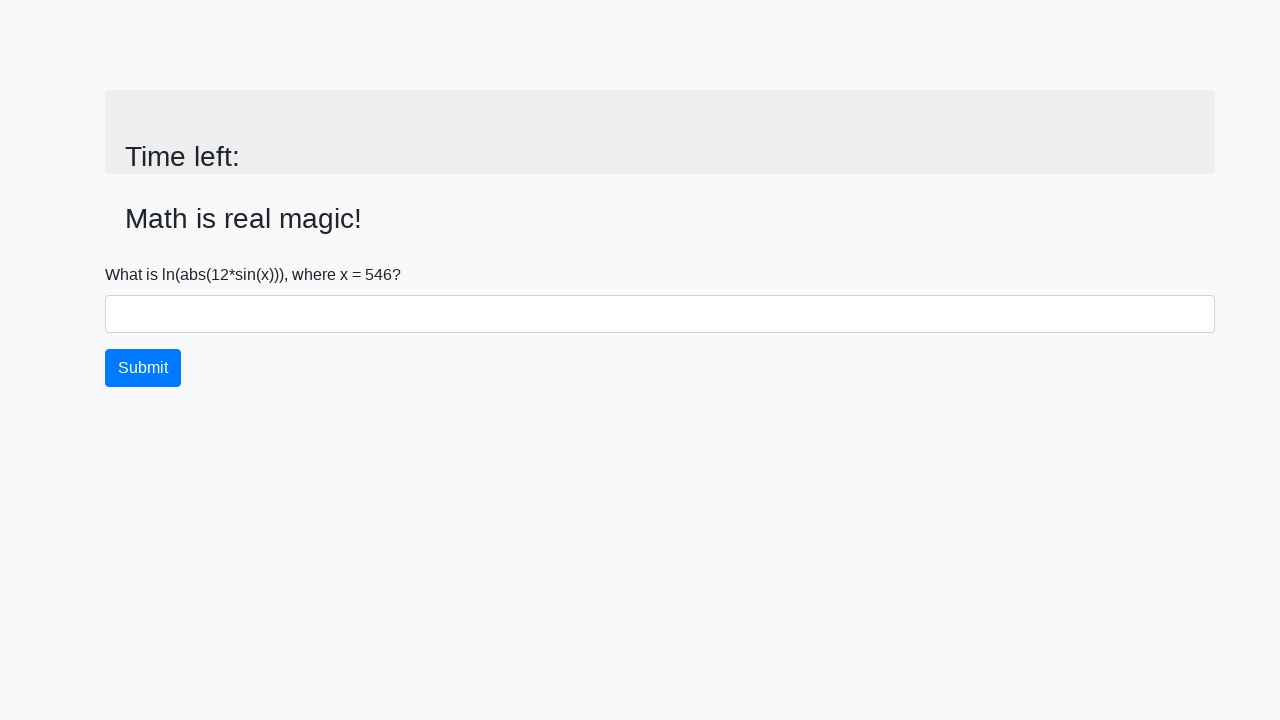

Waited for page to process after alert acceptance
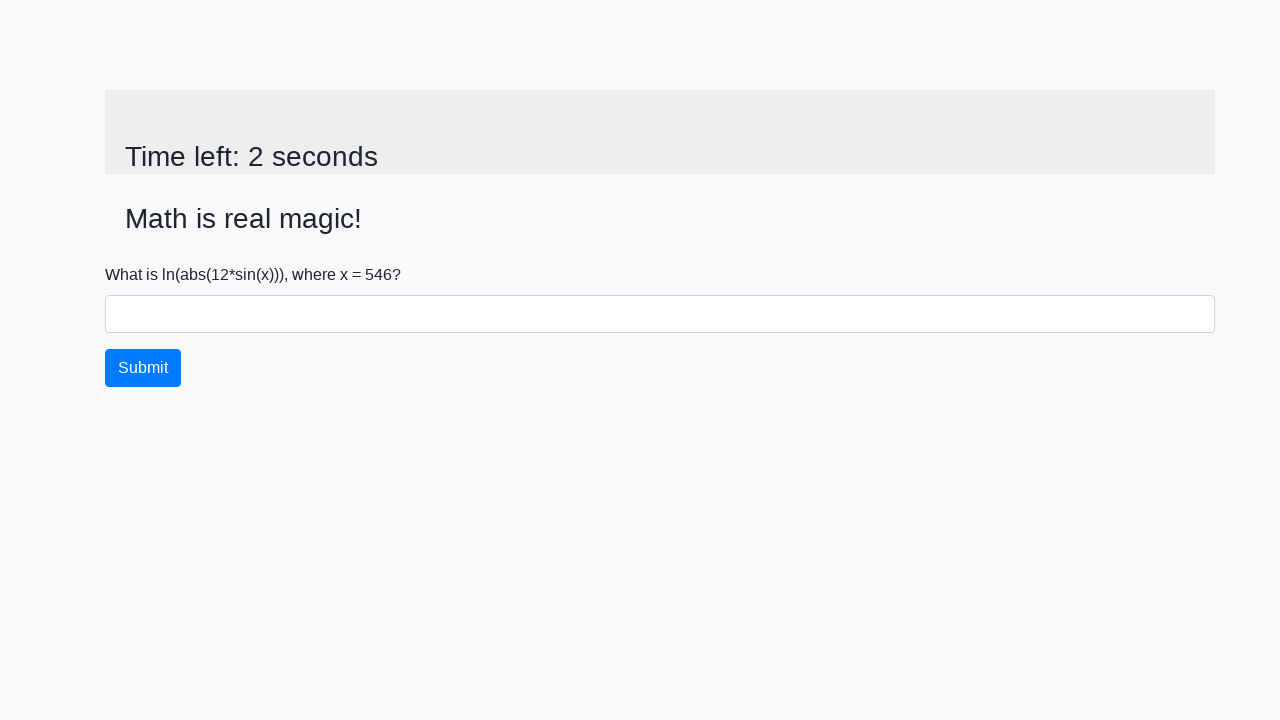

Read x value from page: 546
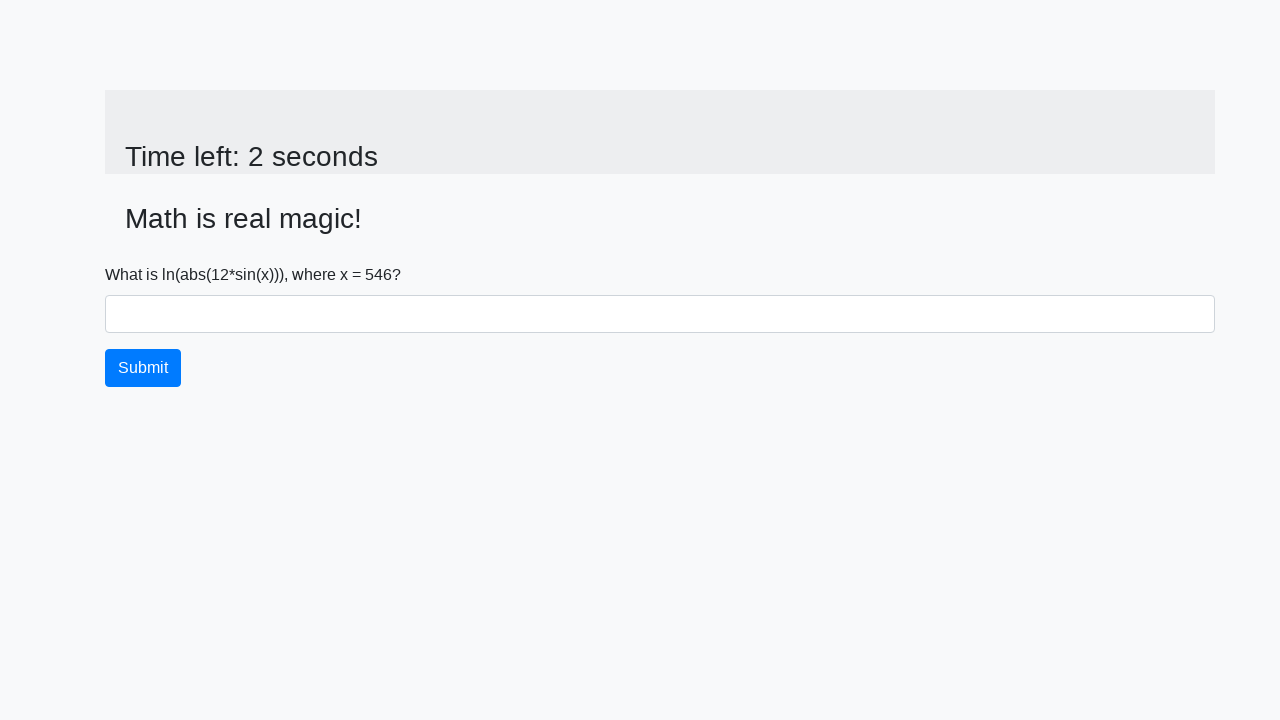

Calculated answer using logarithm and sine functions: 1.965518334522961
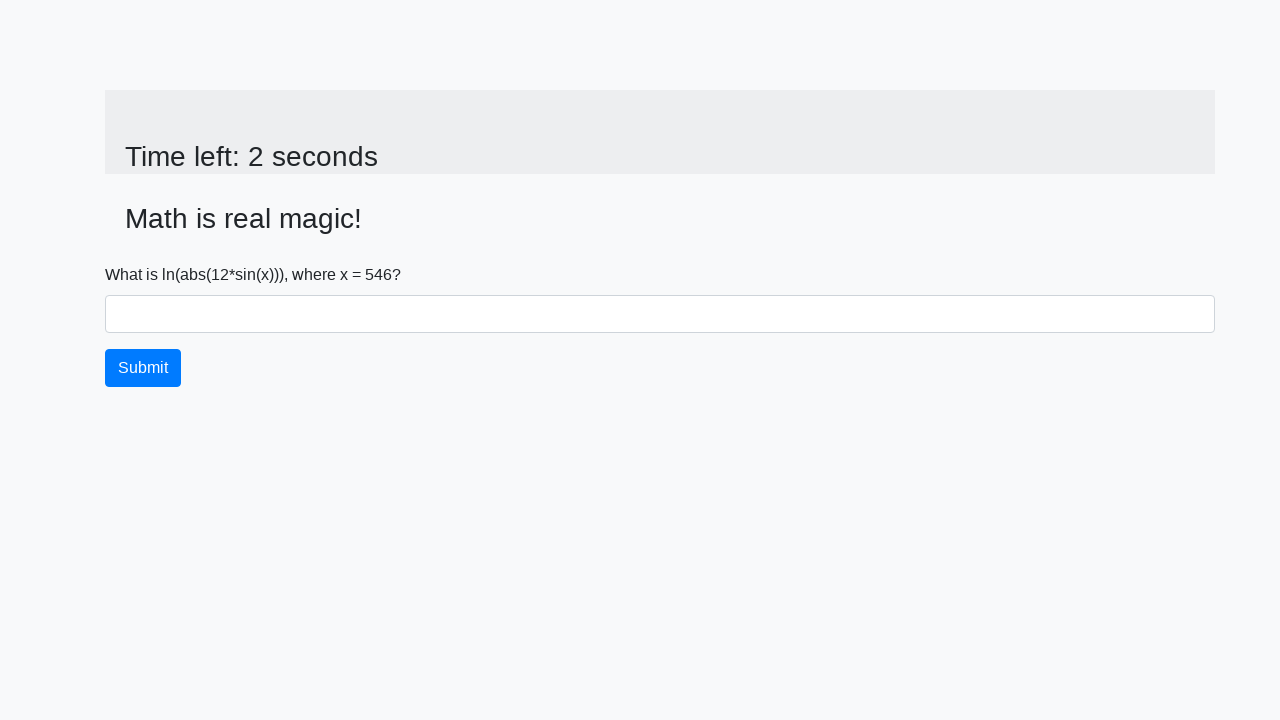

Filled answer field with calculated value: 1.965518334522961 on #answer
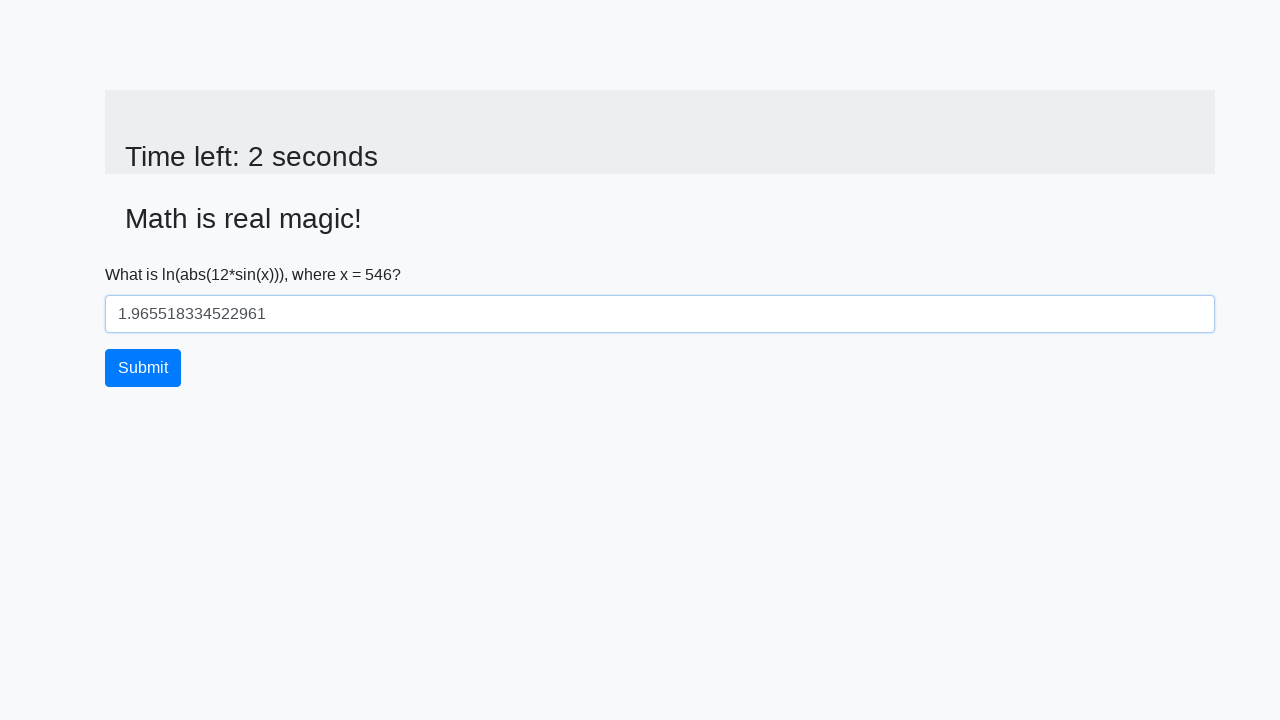

Clicked button to submit the answer at (143, 368) on .btn
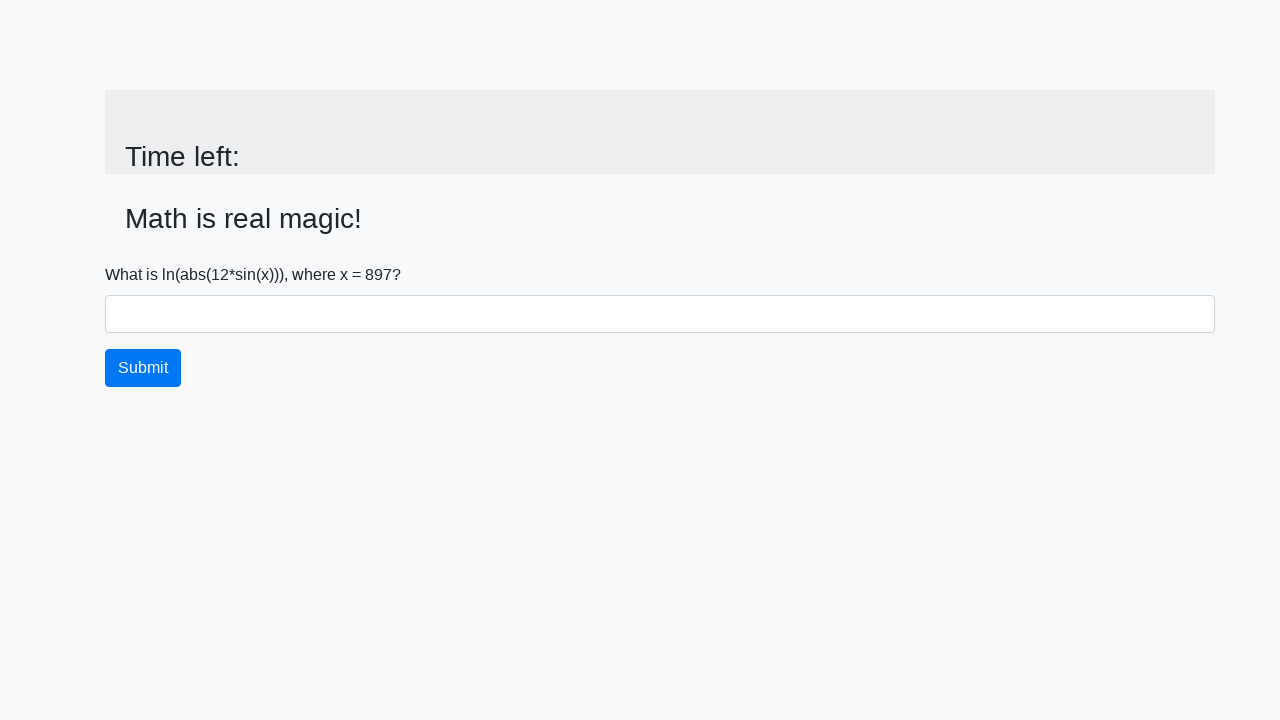

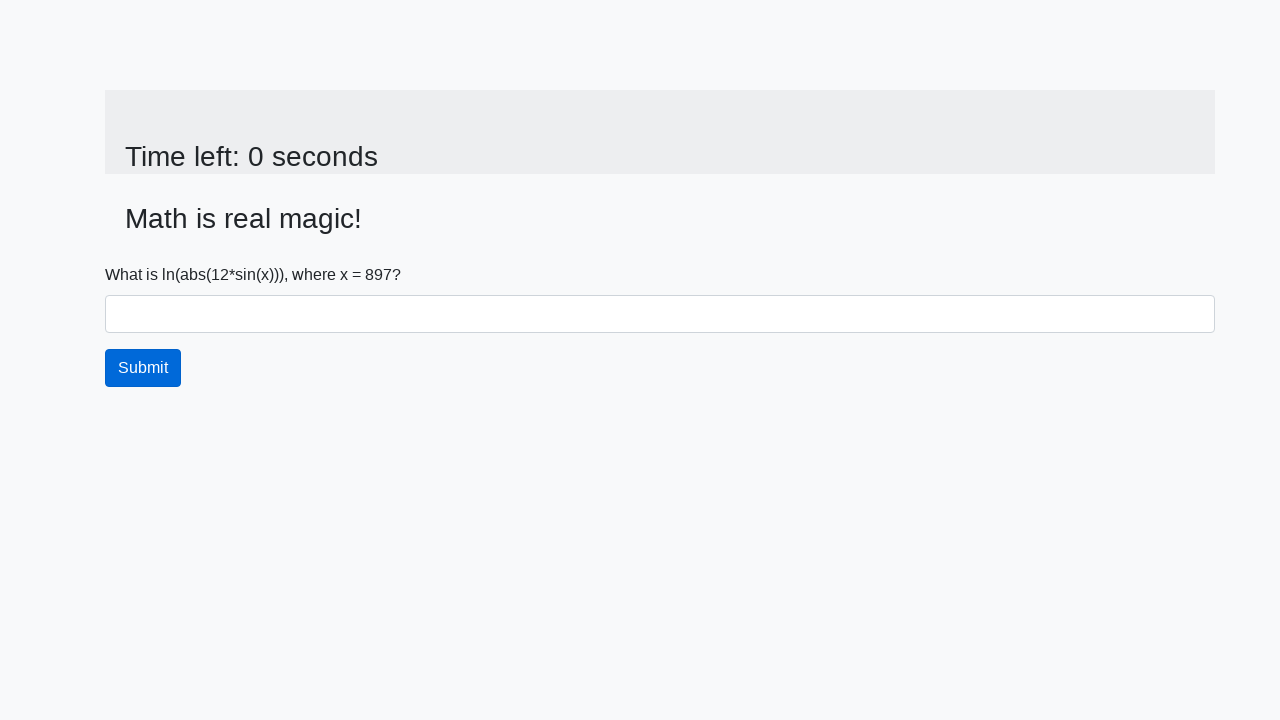